Tests handling a simple JavaScript alert by clicking a button to trigger it, verifying the alert message, and accepting it.

Starting URL: https://the-internet.herokuapp.com/javascript_alerts

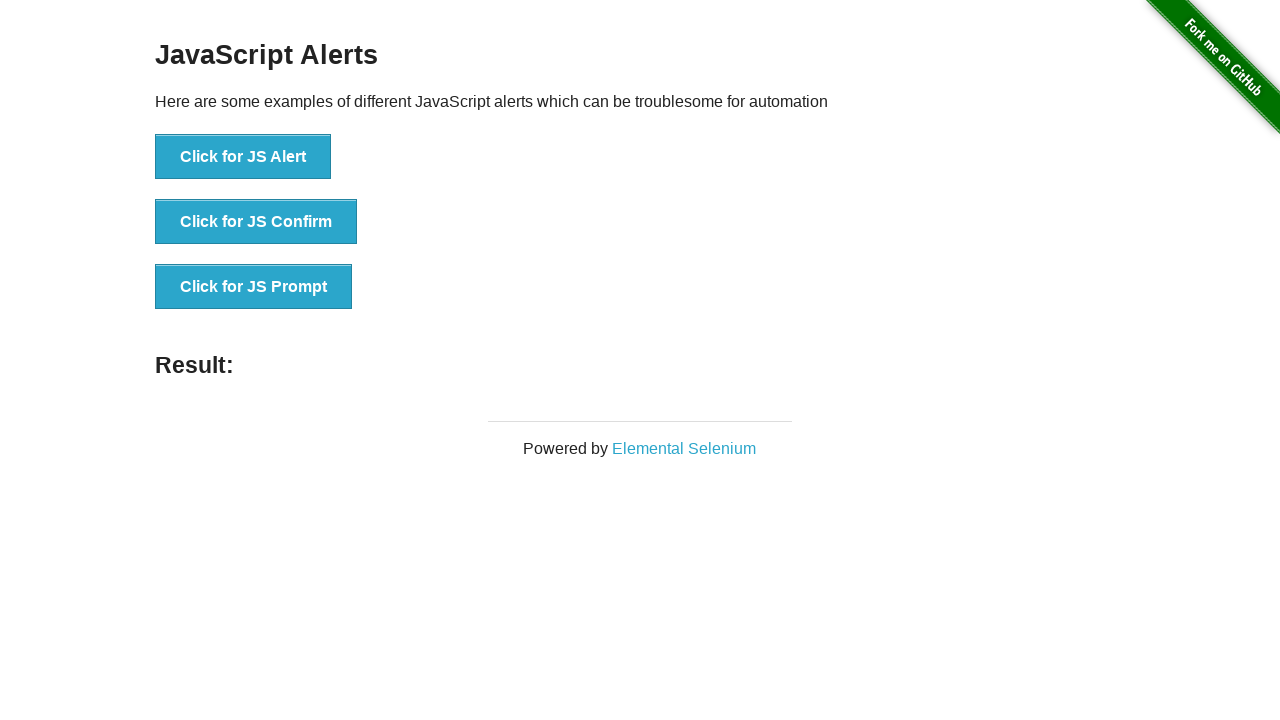

Dialog handler registered to handle JavaScript alerts
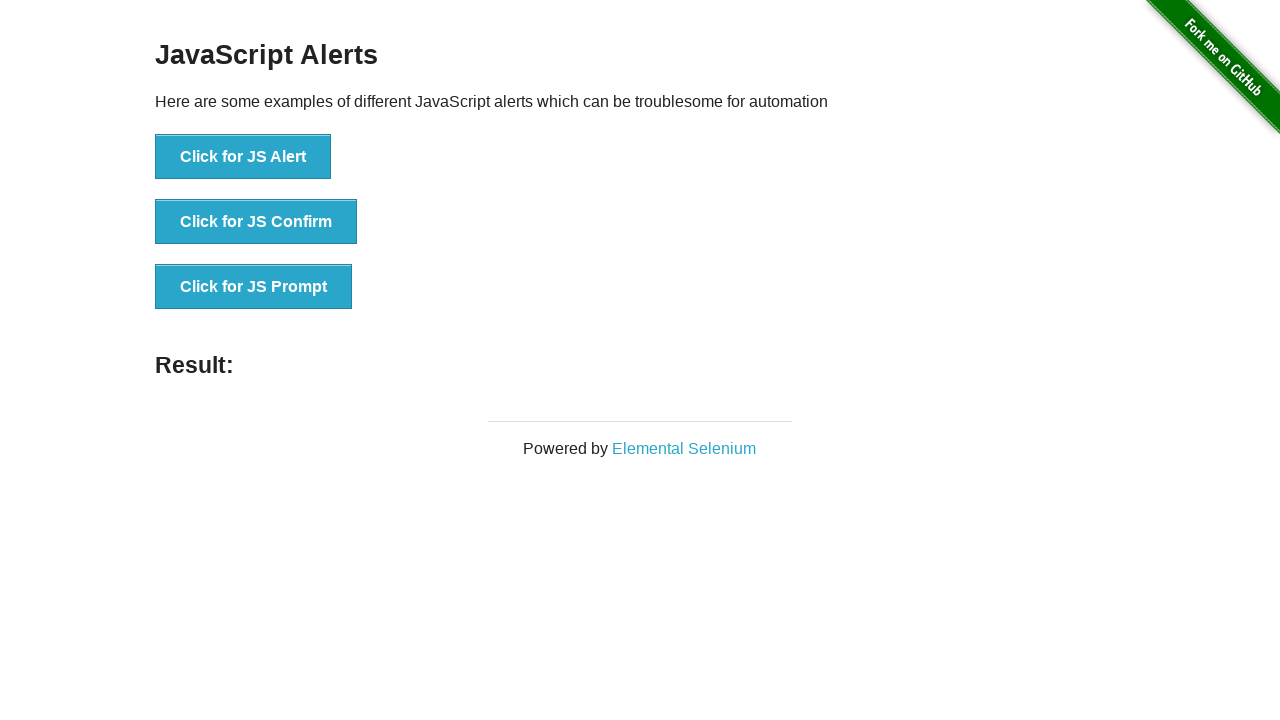

Clicked button to trigger JavaScript alert at (243, 157) on text=Click for JS Alert
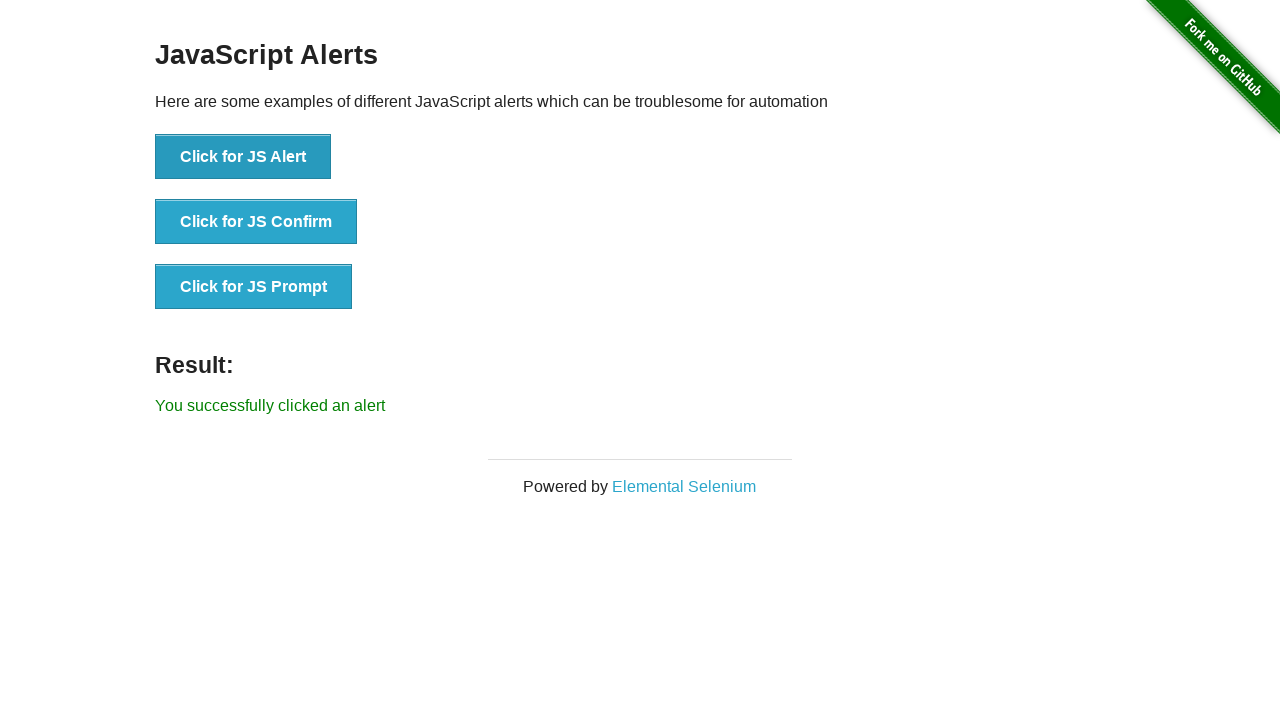

Result element appeared after alert was accepted
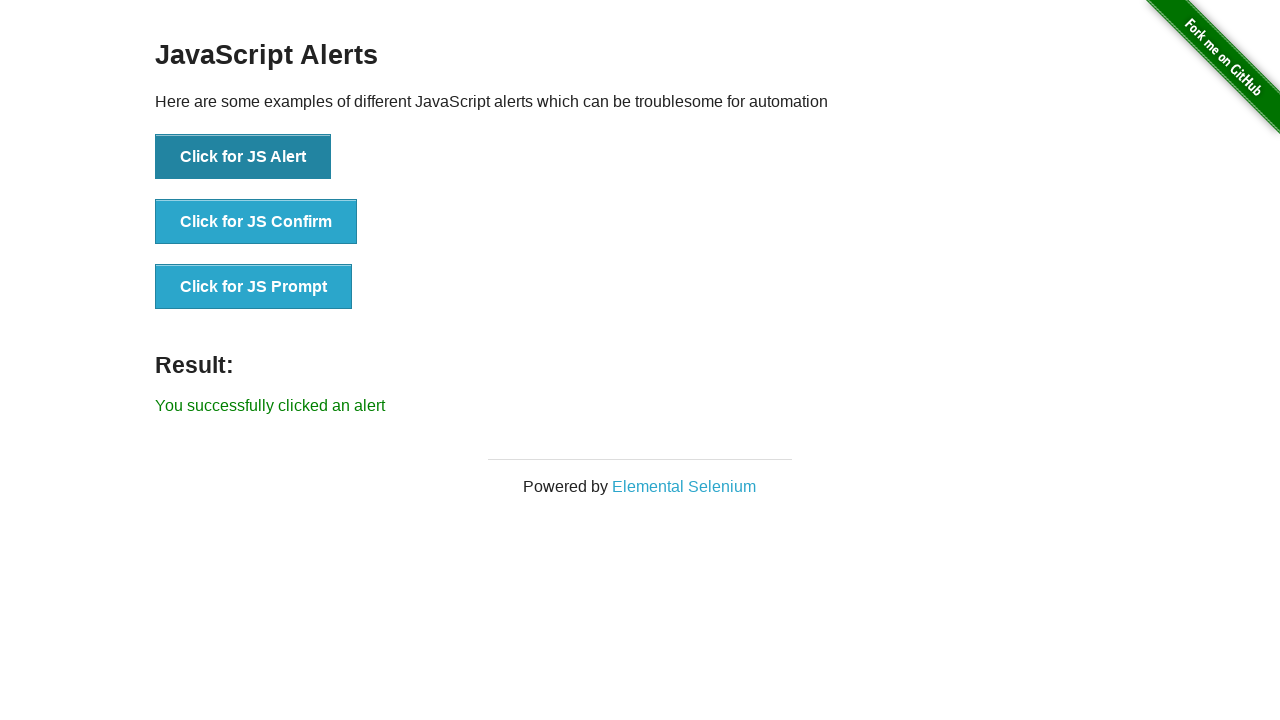

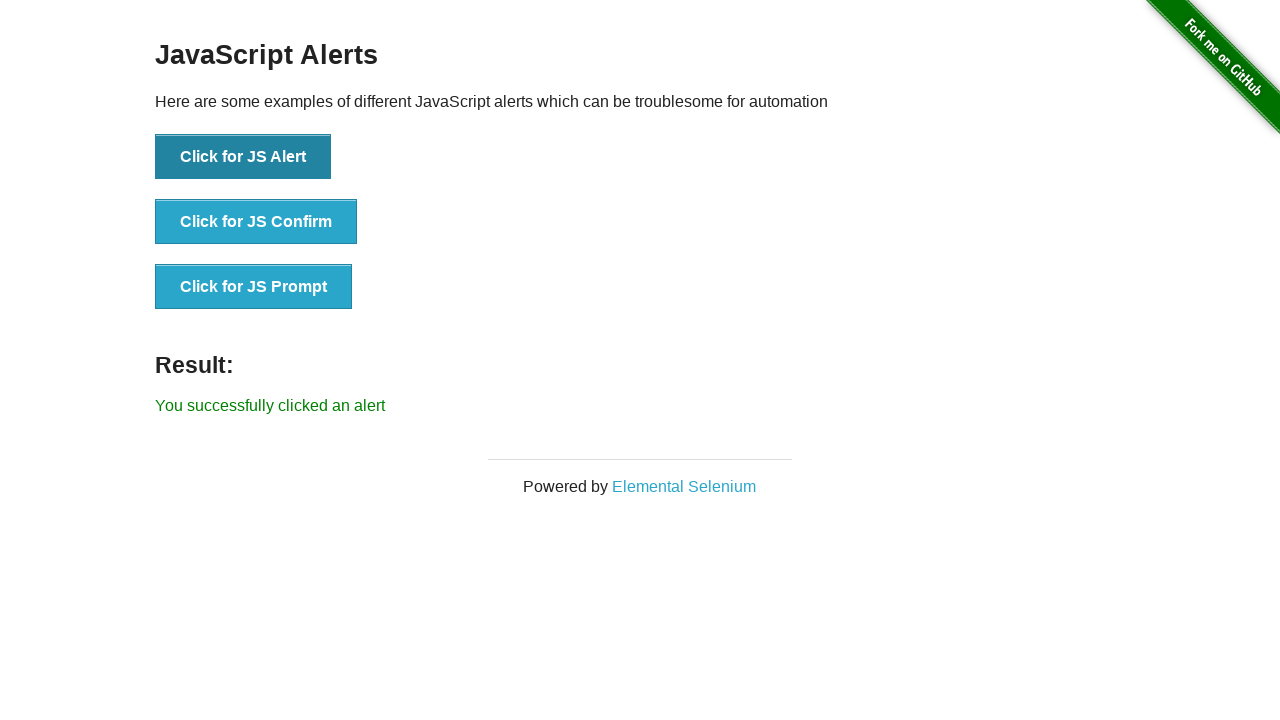